Tests that Clear completed button is hidden when no items are completed

Starting URL: https://demo.playwright.dev/todomvc

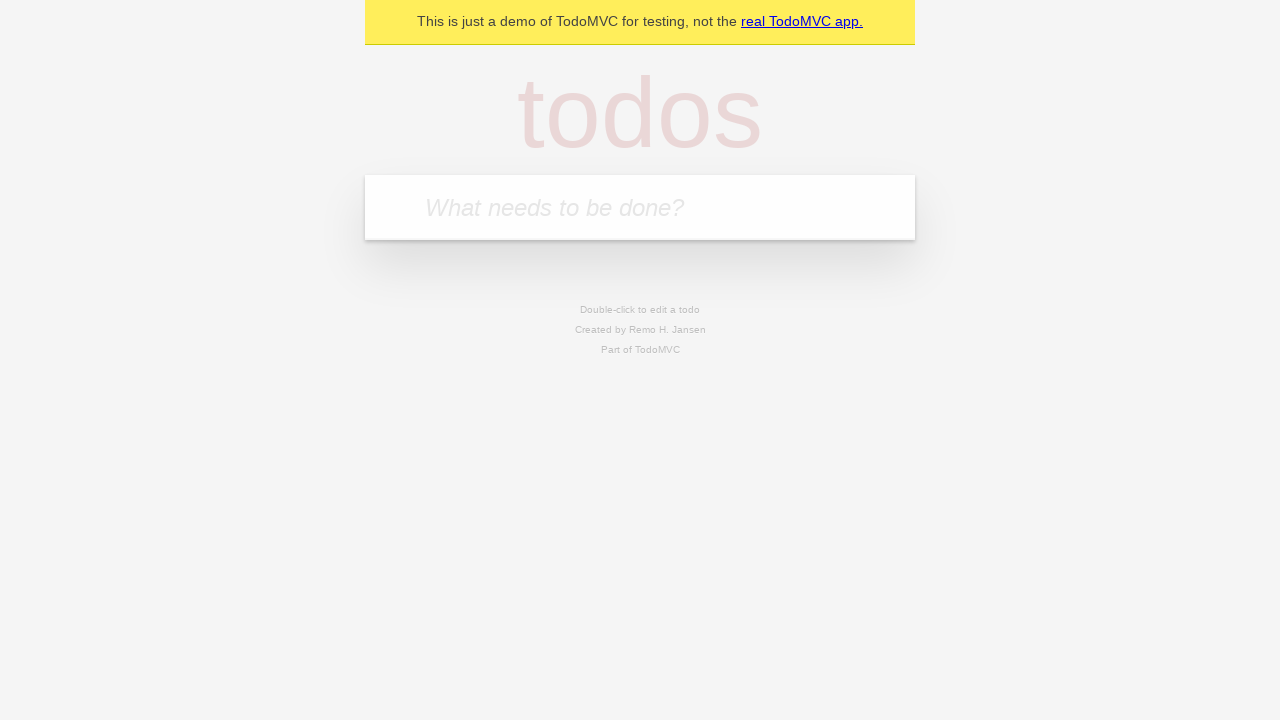

Navigated to TodoMVC demo application
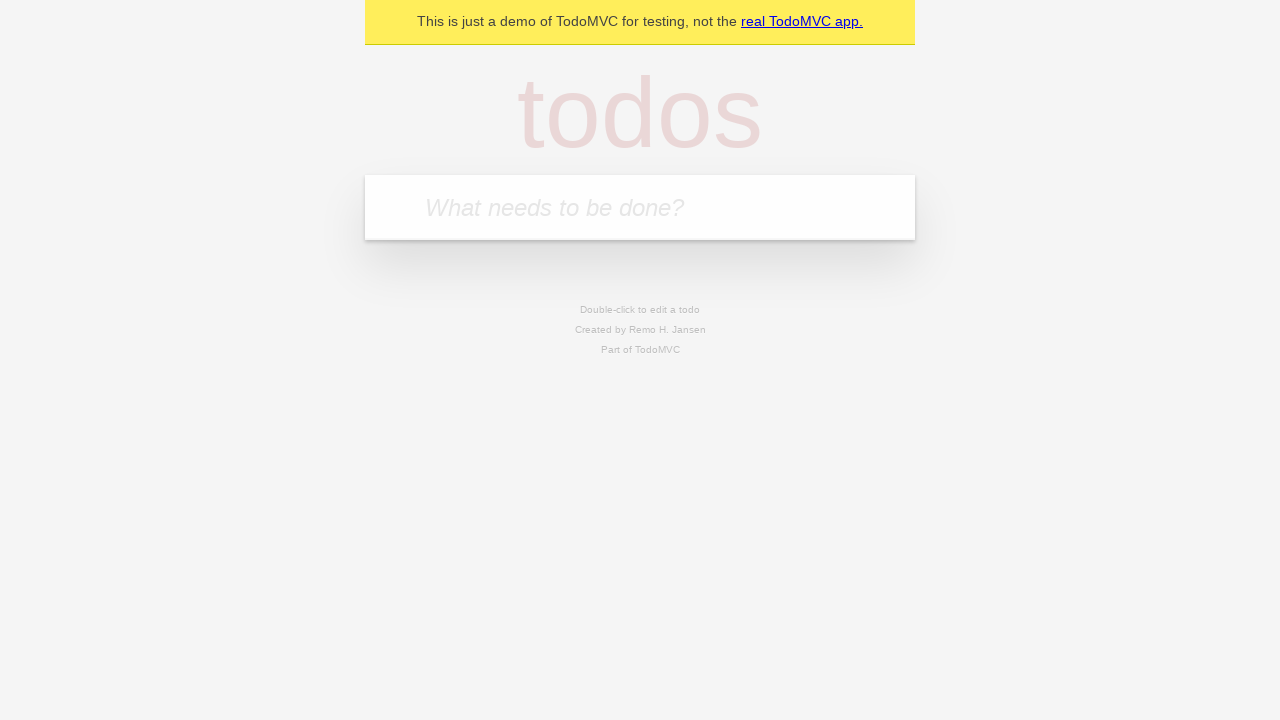

Located the 'What needs to be done?' input field
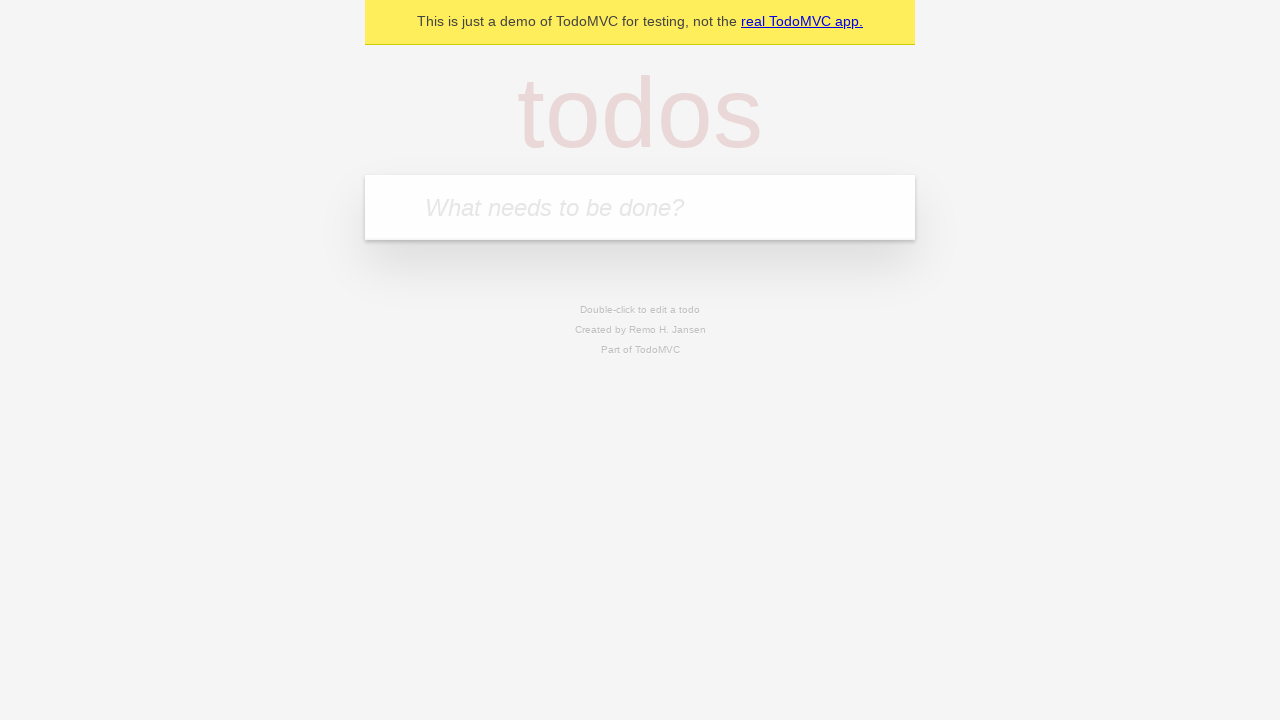

Filled todo input with 'buy some cheese' on internal:attr=[placeholder="What needs to be done?"i]
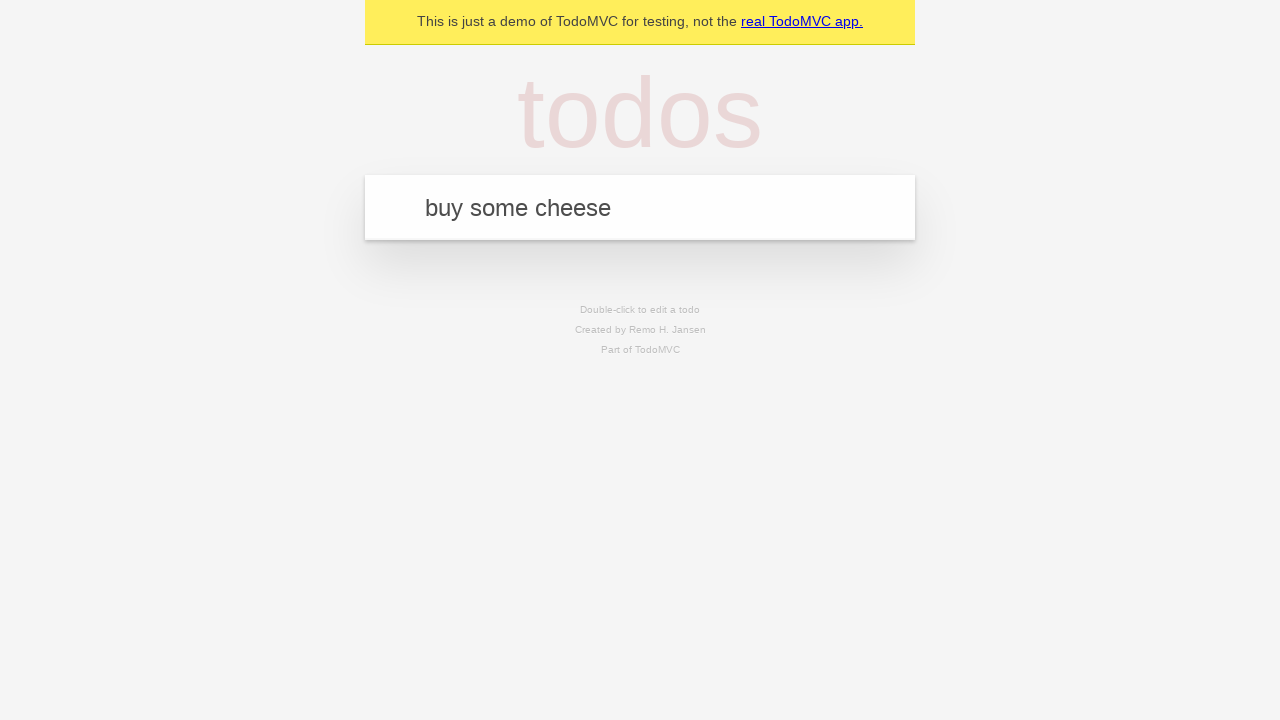

Pressed Enter to add todo 'buy some cheese' on internal:attr=[placeholder="What needs to be done?"i]
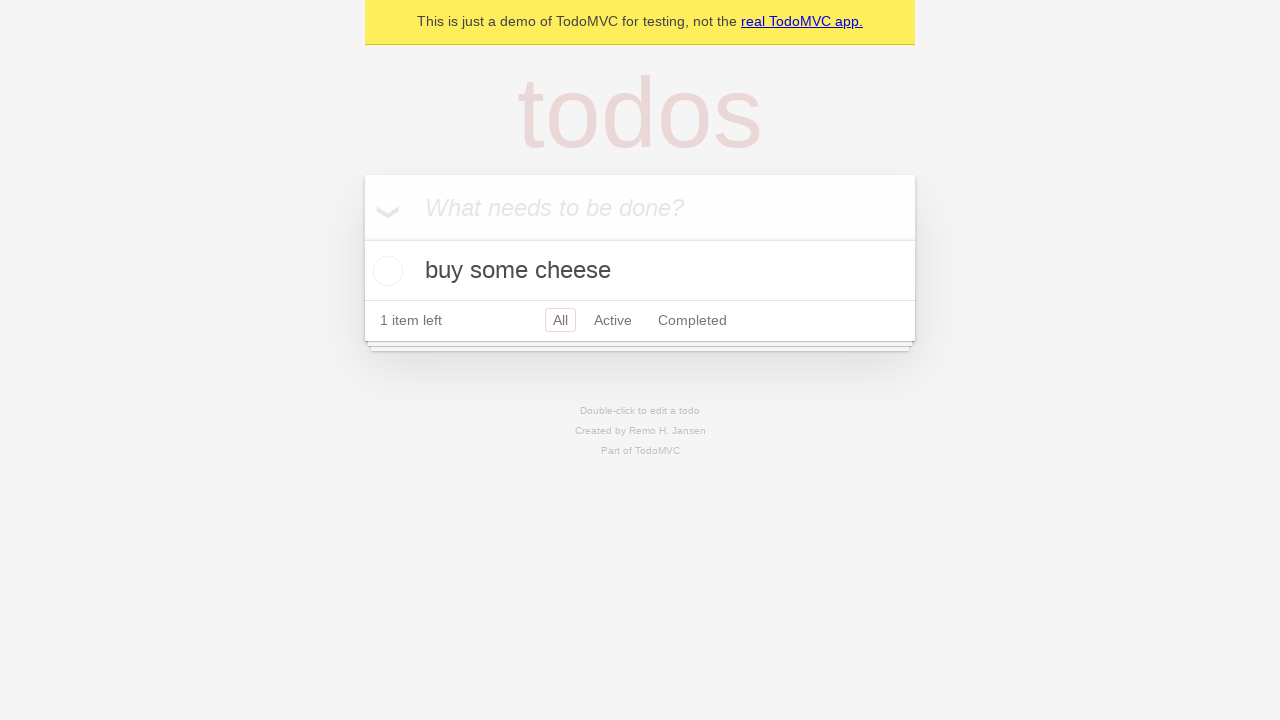

Filled todo input with 'feed the cat' on internal:attr=[placeholder="What needs to be done?"i]
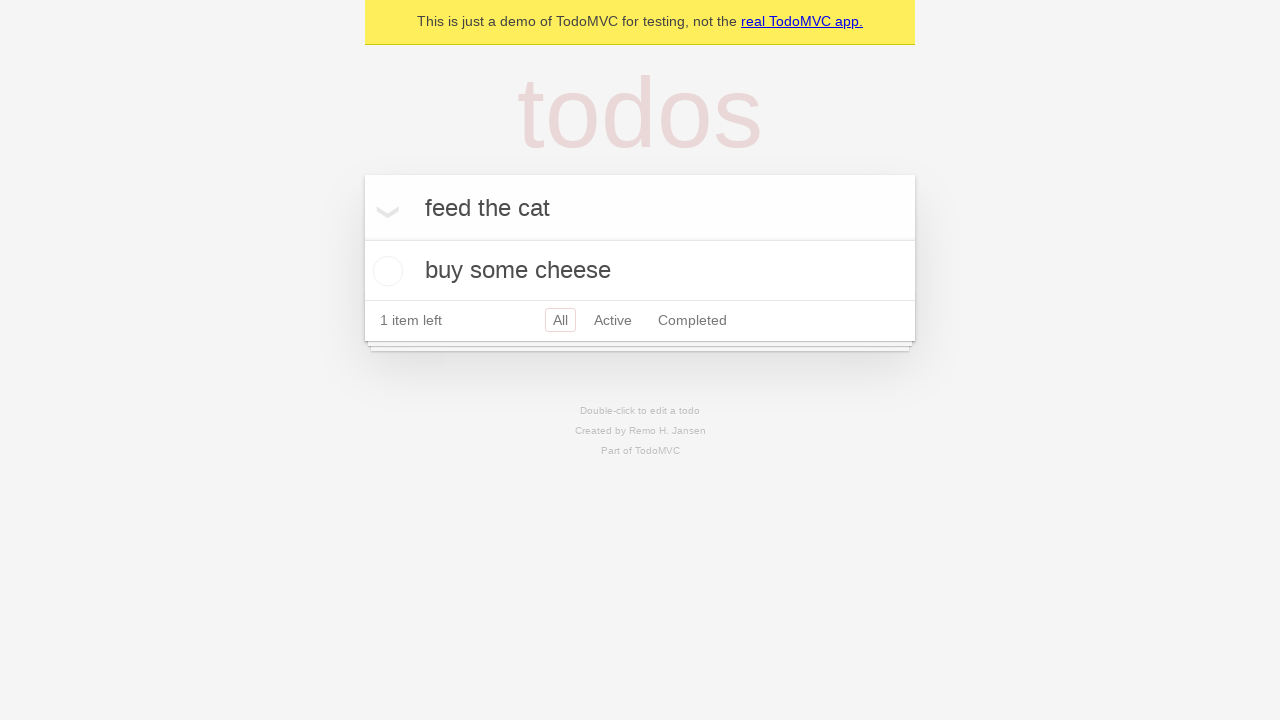

Pressed Enter to add todo 'feed the cat' on internal:attr=[placeholder="What needs to be done?"i]
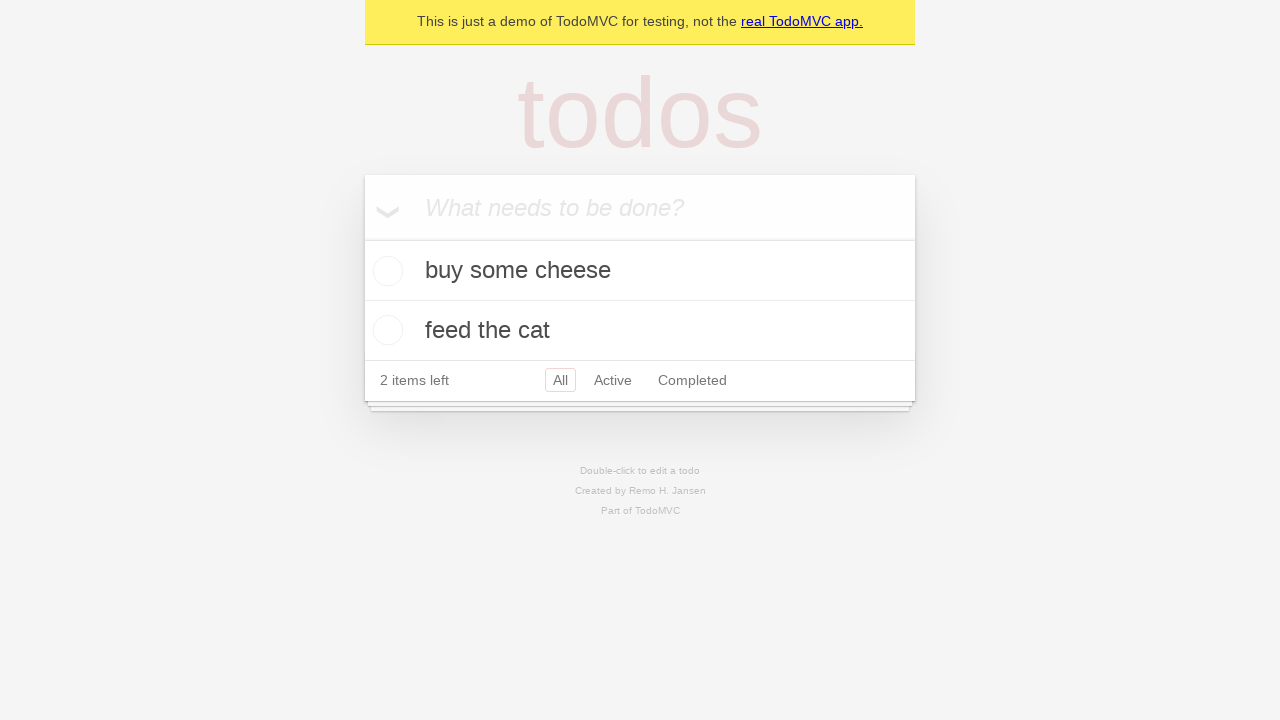

Filled todo input with 'book a doctors appointment' on internal:attr=[placeholder="What needs to be done?"i]
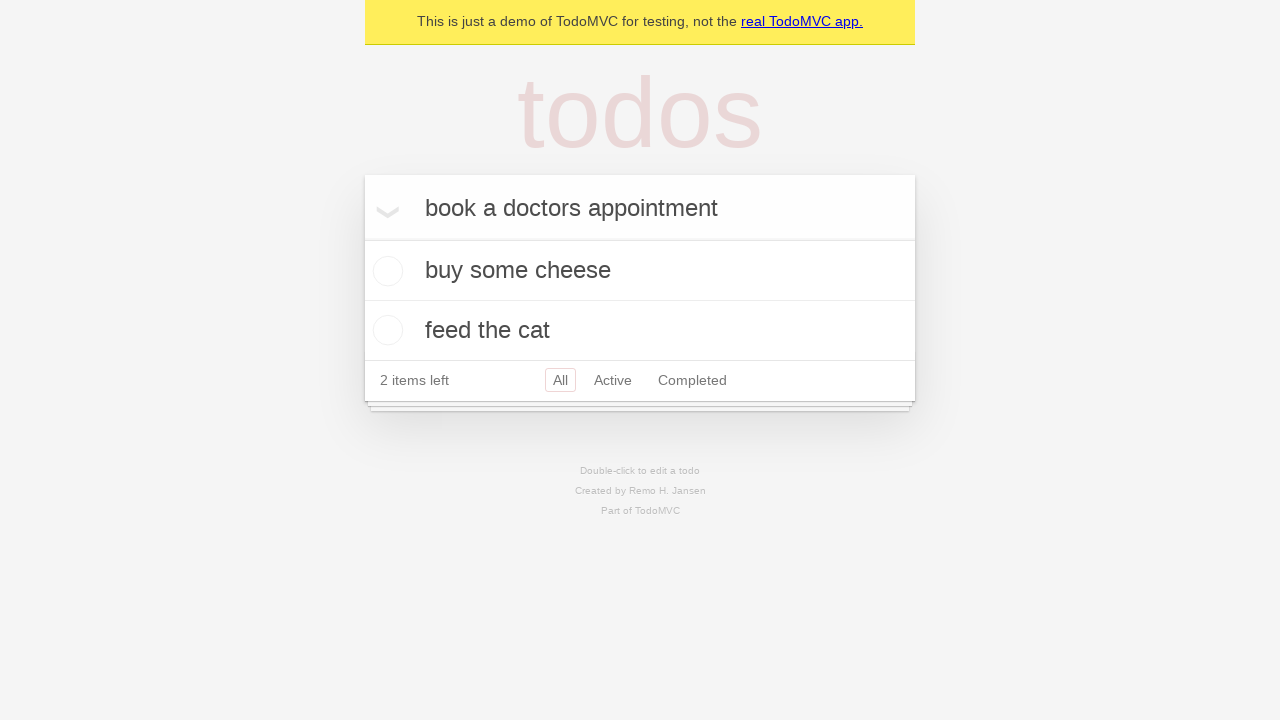

Pressed Enter to add todo 'book a doctors appointment' on internal:attr=[placeholder="What needs to be done?"i]
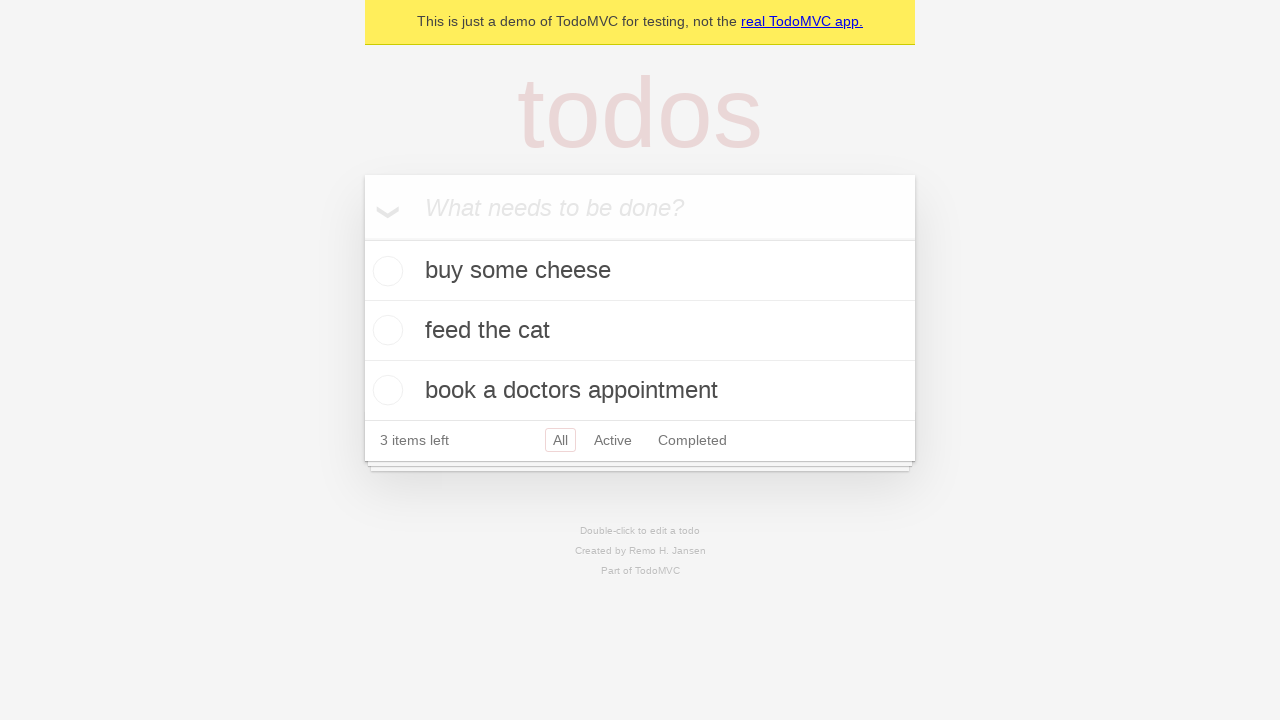

Checked the first todo item as completed at (385, 271) on .todo-list li .toggle >> nth=0
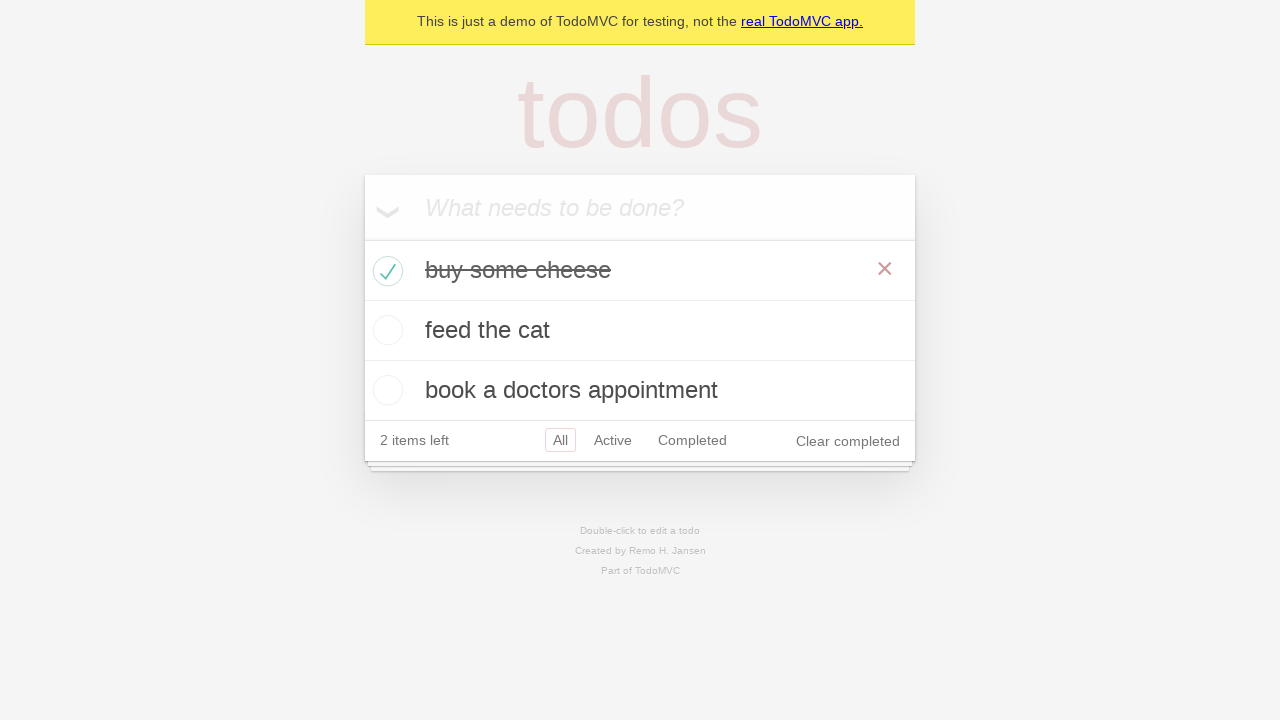

Clicked 'Clear completed' button to remove completed item at (848, 441) on internal:role=button[name="Clear completed"i]
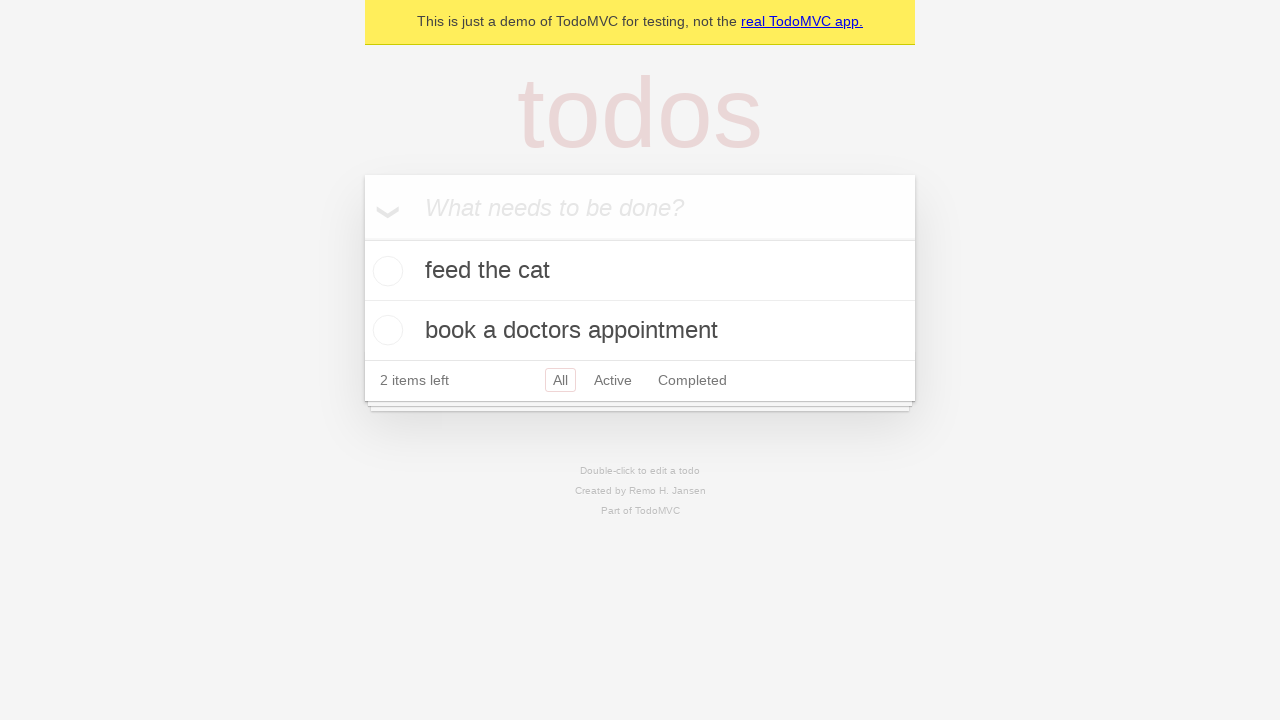

Waited for 'Clear completed' button to be hidden when no items are completed
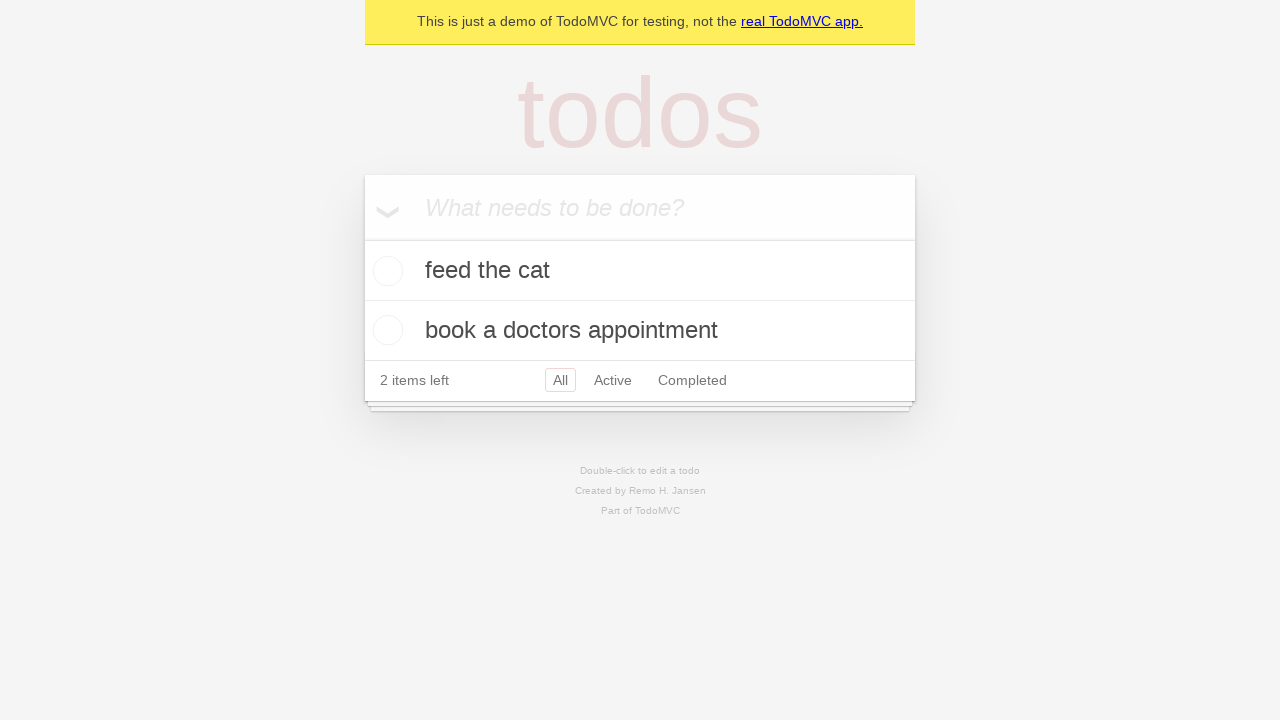

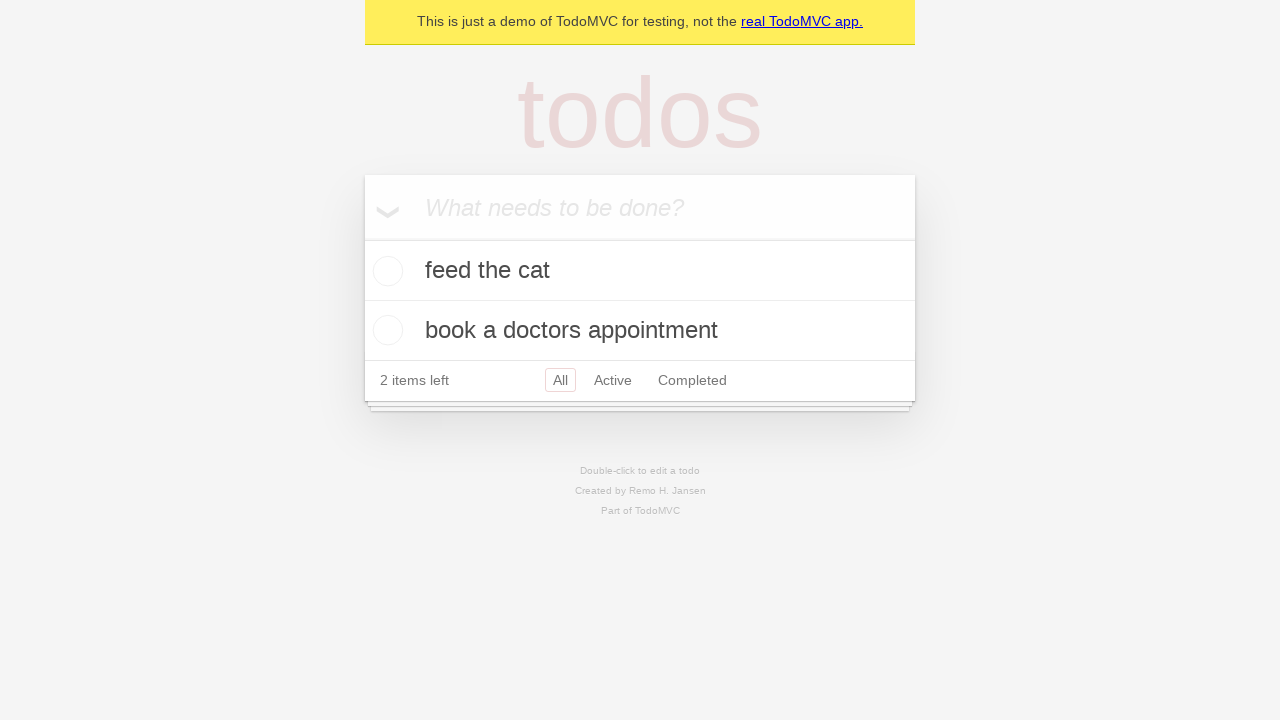